Tests dropdown selection using different methods: by value, by index, and by label

Starting URL: https://the-internet.herokuapp.com/dropdown

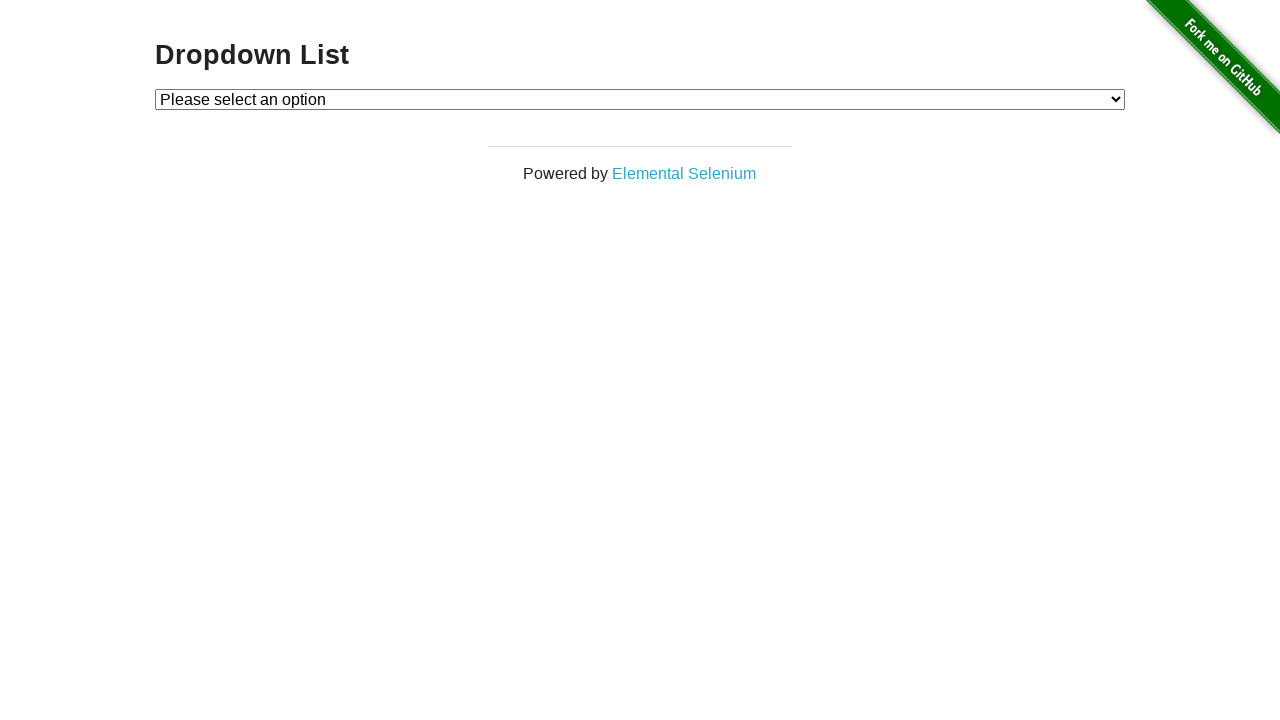

Selected dropdown option by value '1' on [id="dropdown"]
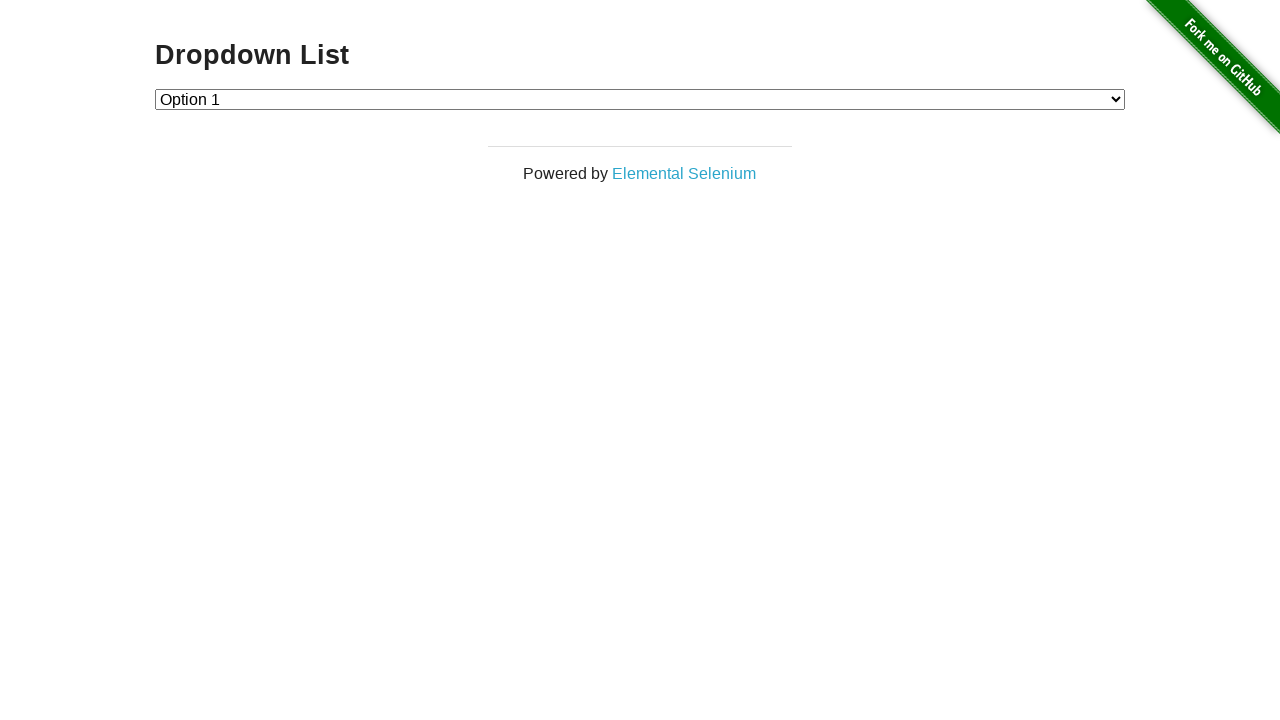

Selected dropdown option by index 2 on [id="dropdown"]
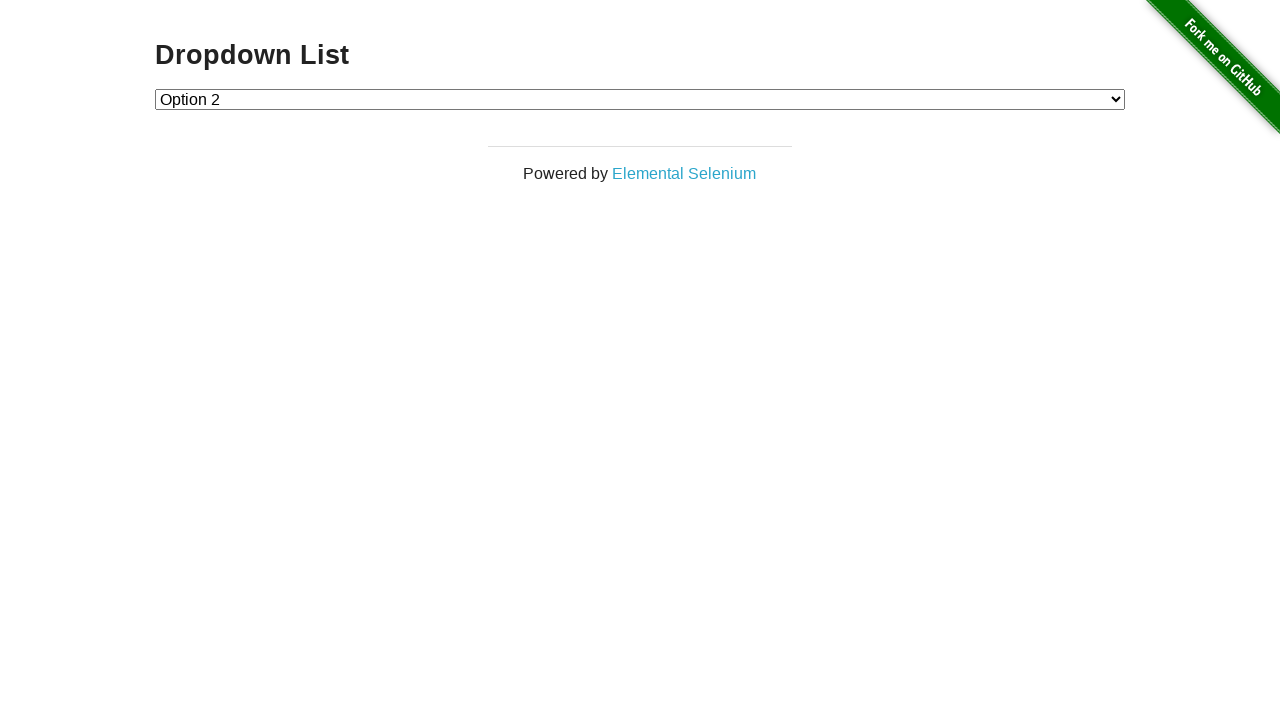

Selected dropdown option by label 'Option 1' on [id="dropdown"]
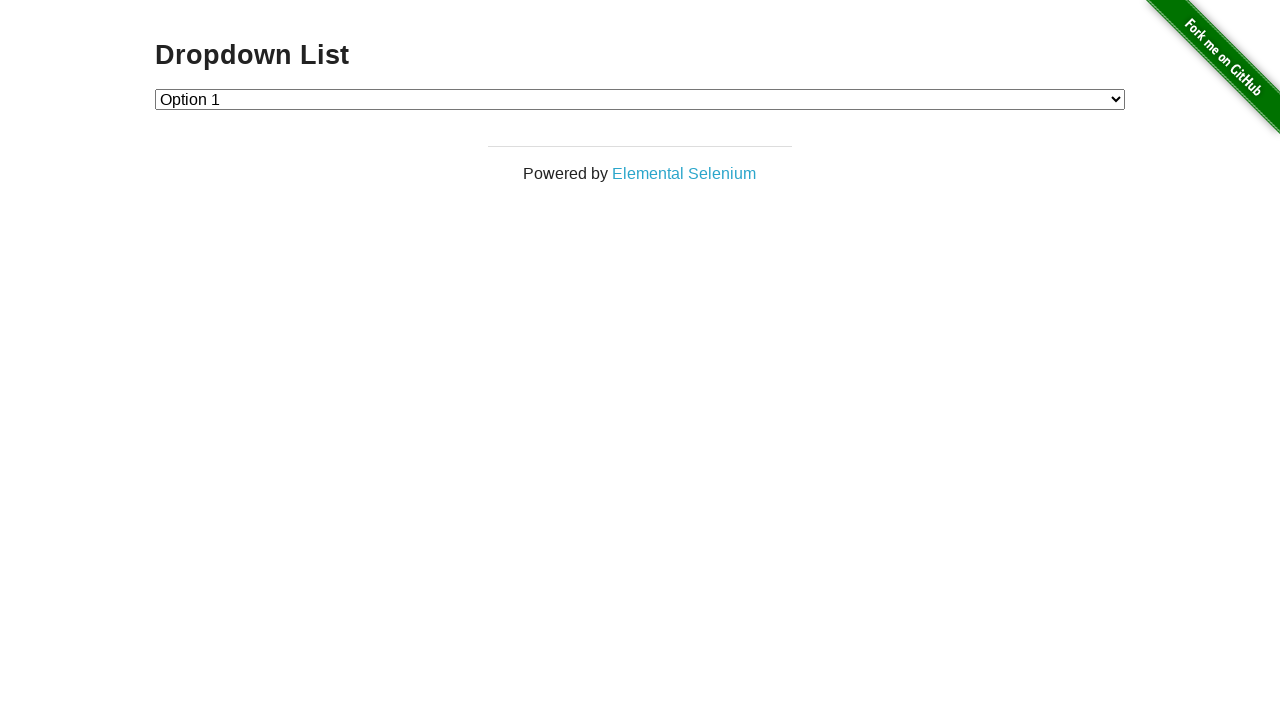

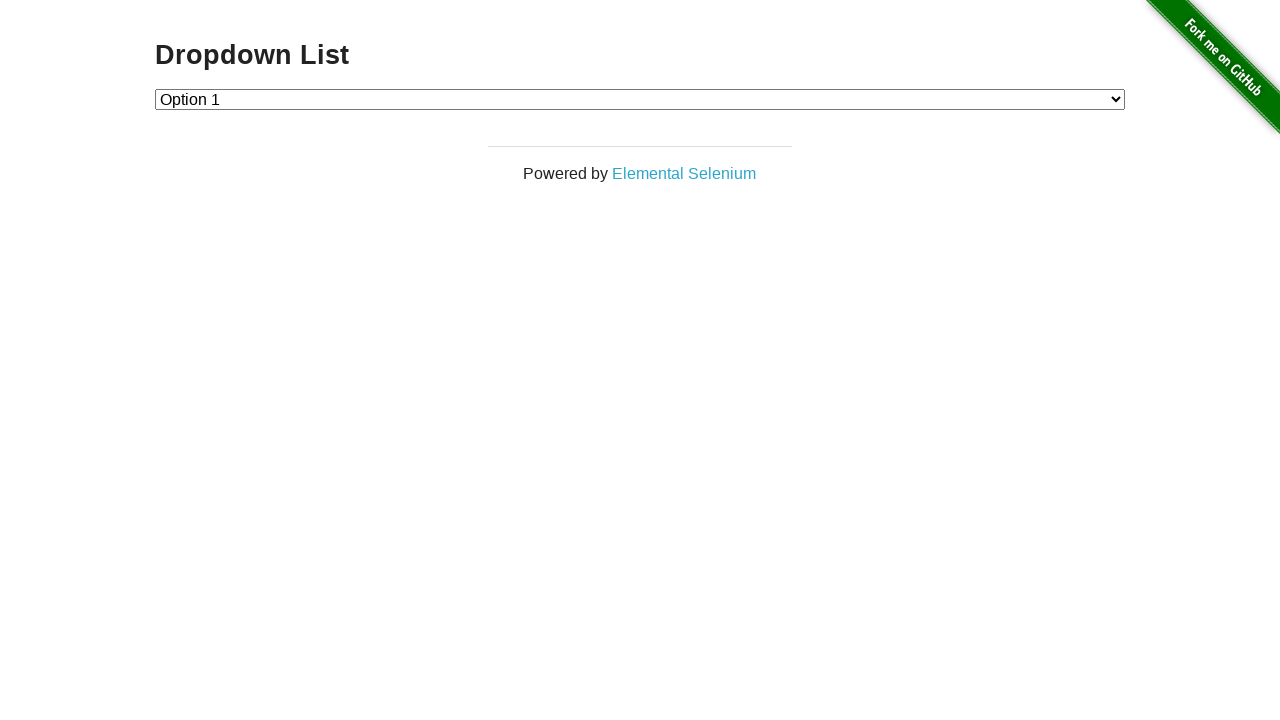